Tests that the Credit card label is spelled correctly in the order modal.

Starting URL: https://www.demoblaze.com/

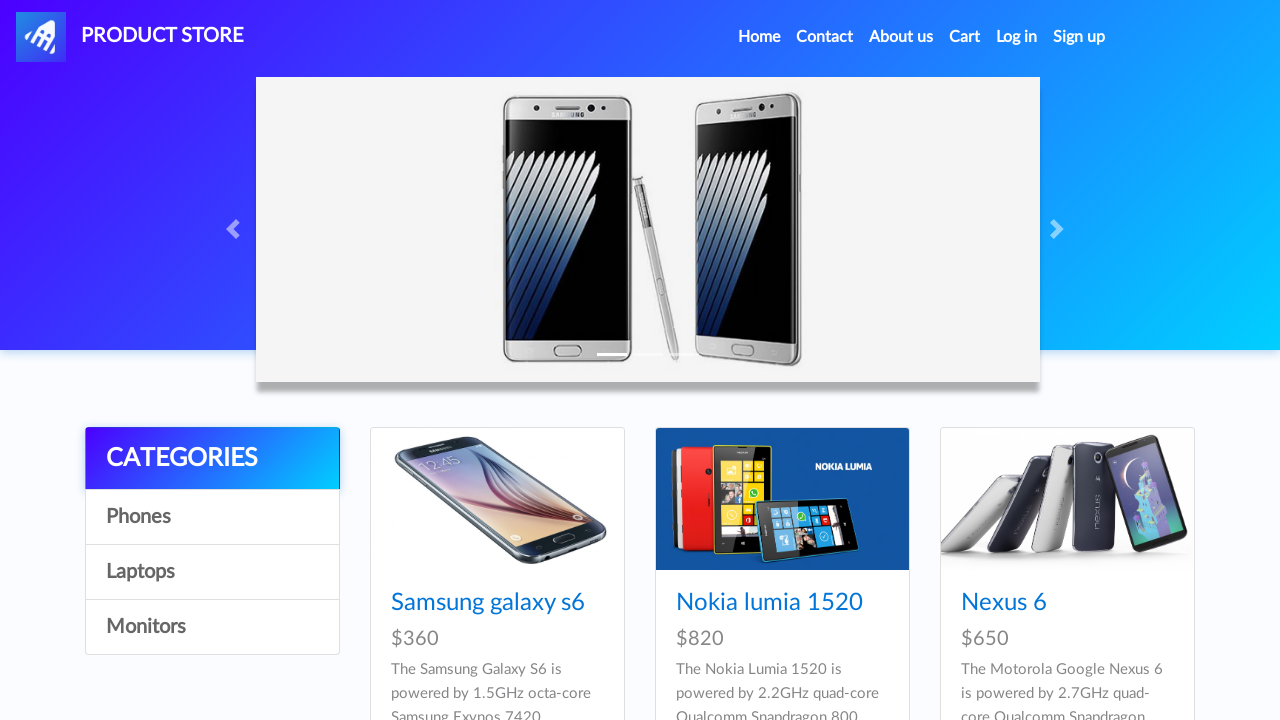

Clicked on first product at (488, 603) on xpath=//*[@class='card-title']//*[@href='prod.html?idp_=1']
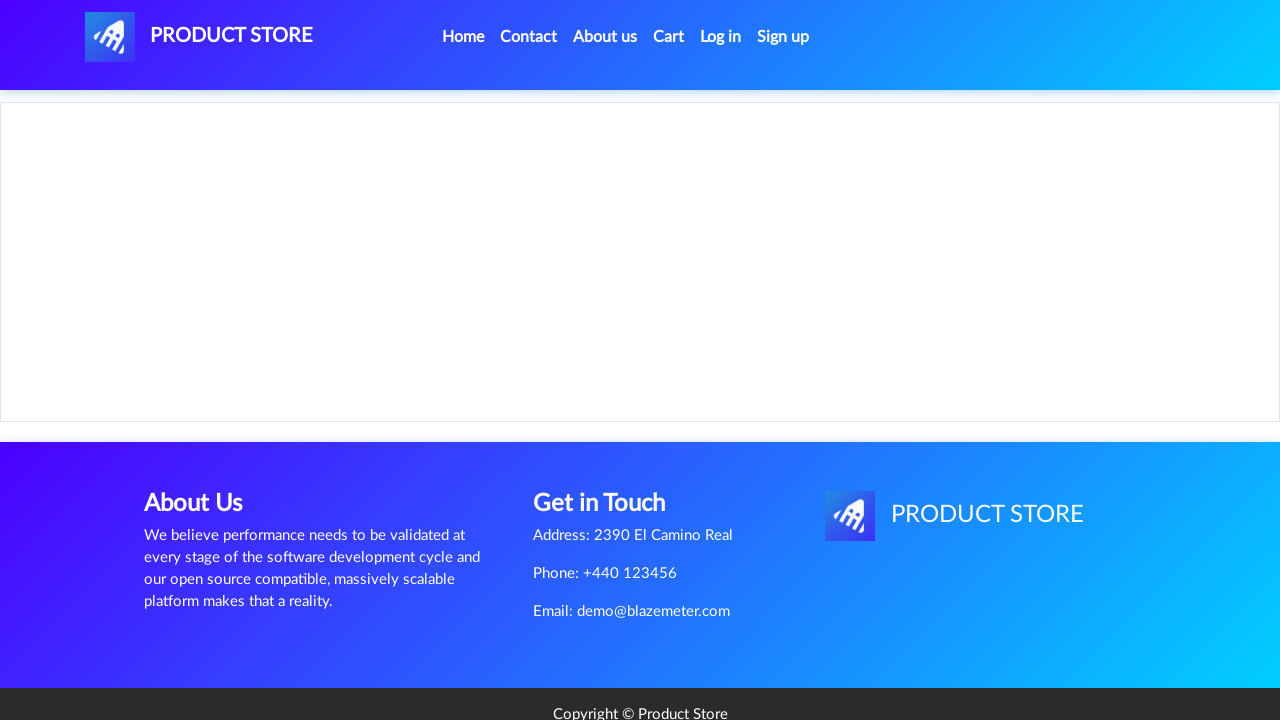

Product content loaded
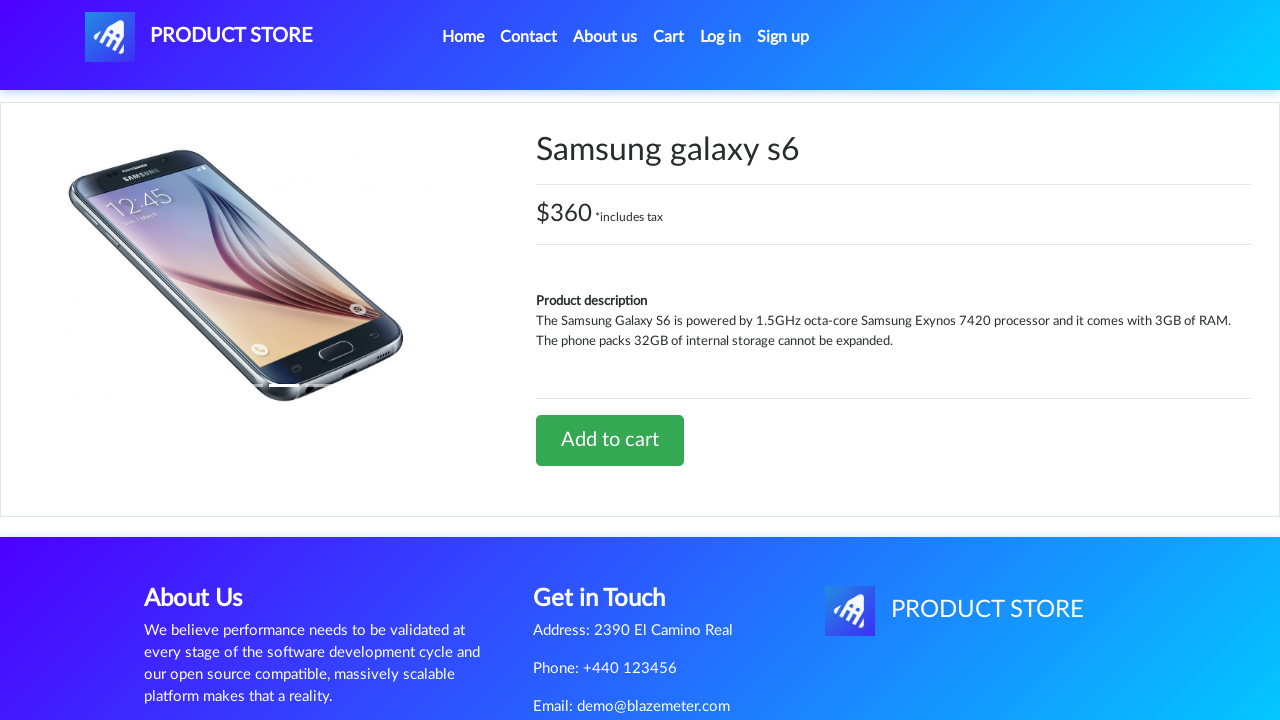

Clicked 'Add to cart' button at (610, 440) on a.btn-success:has-text('Add to cart')
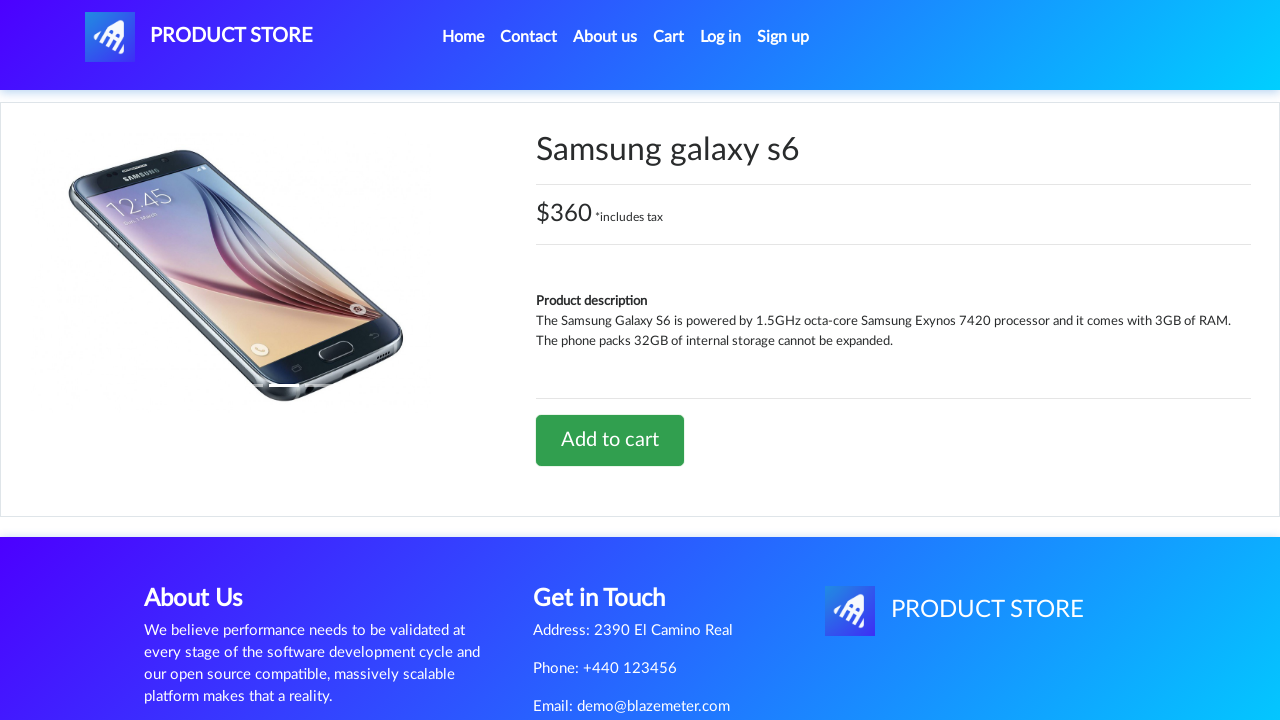

Waited 1 second for cart update
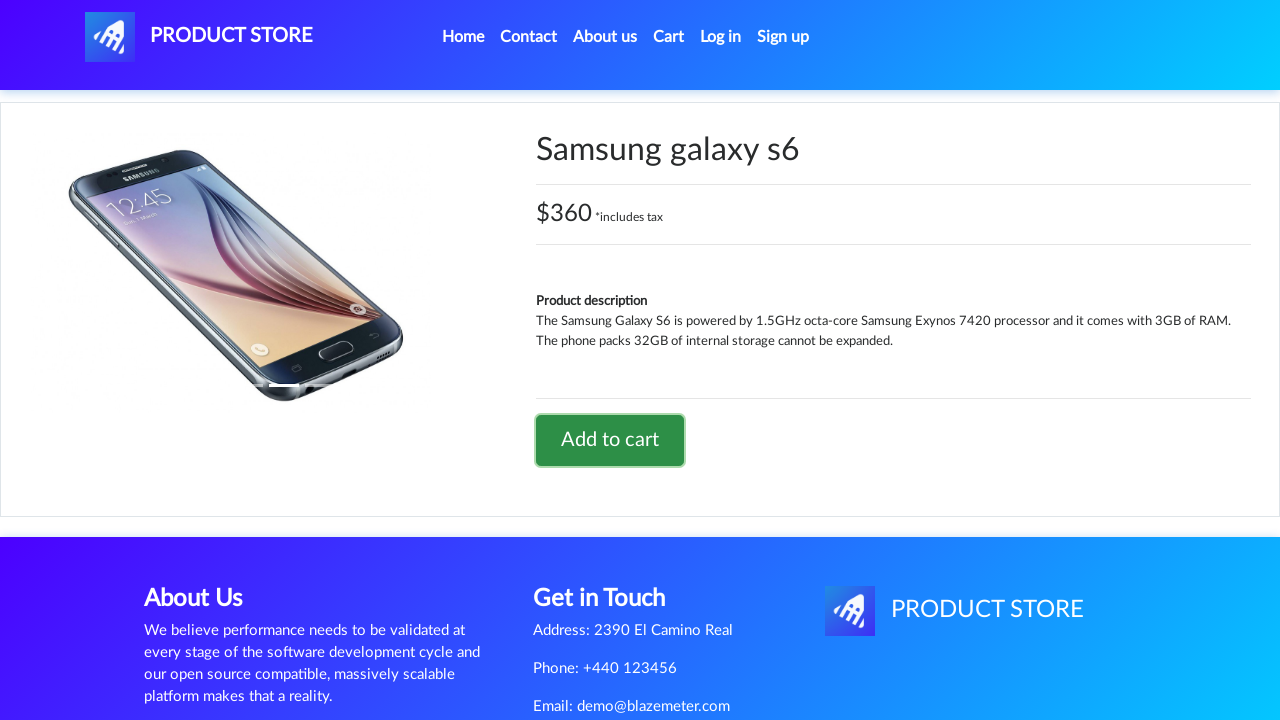

Clicked on cart link at (669, 37) on #cartur
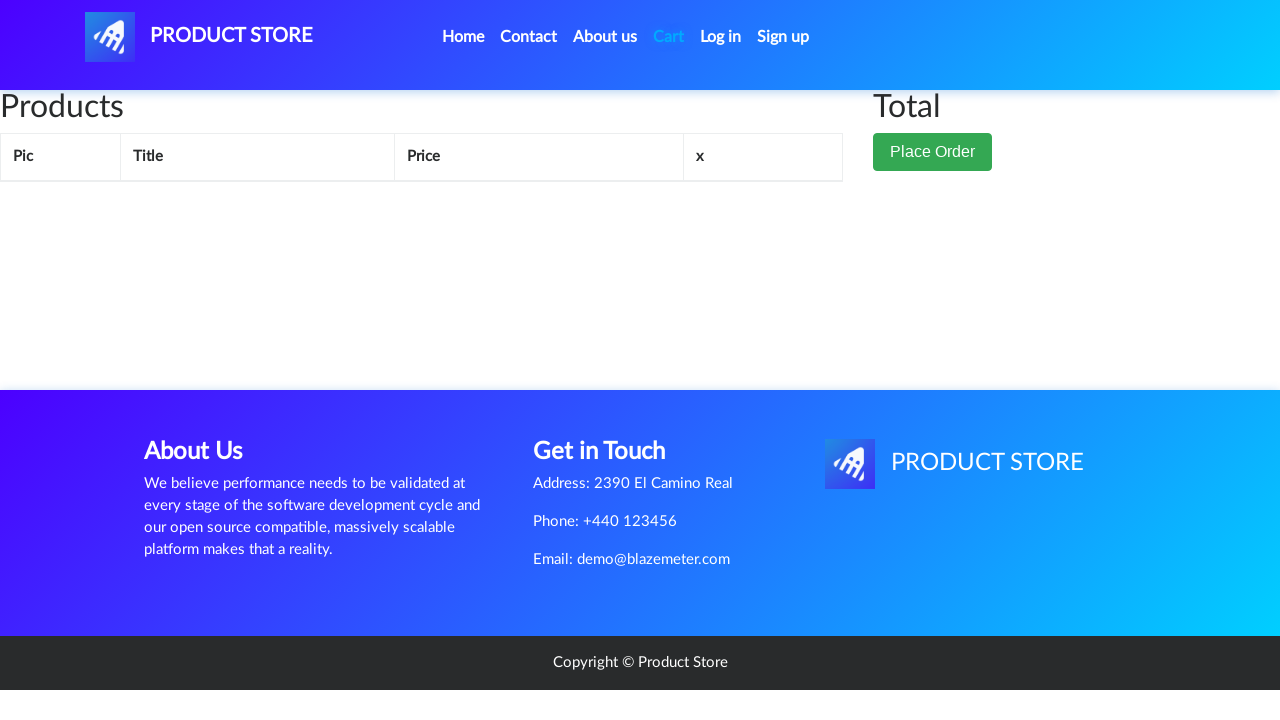

Waited 2 seconds for cart page to load
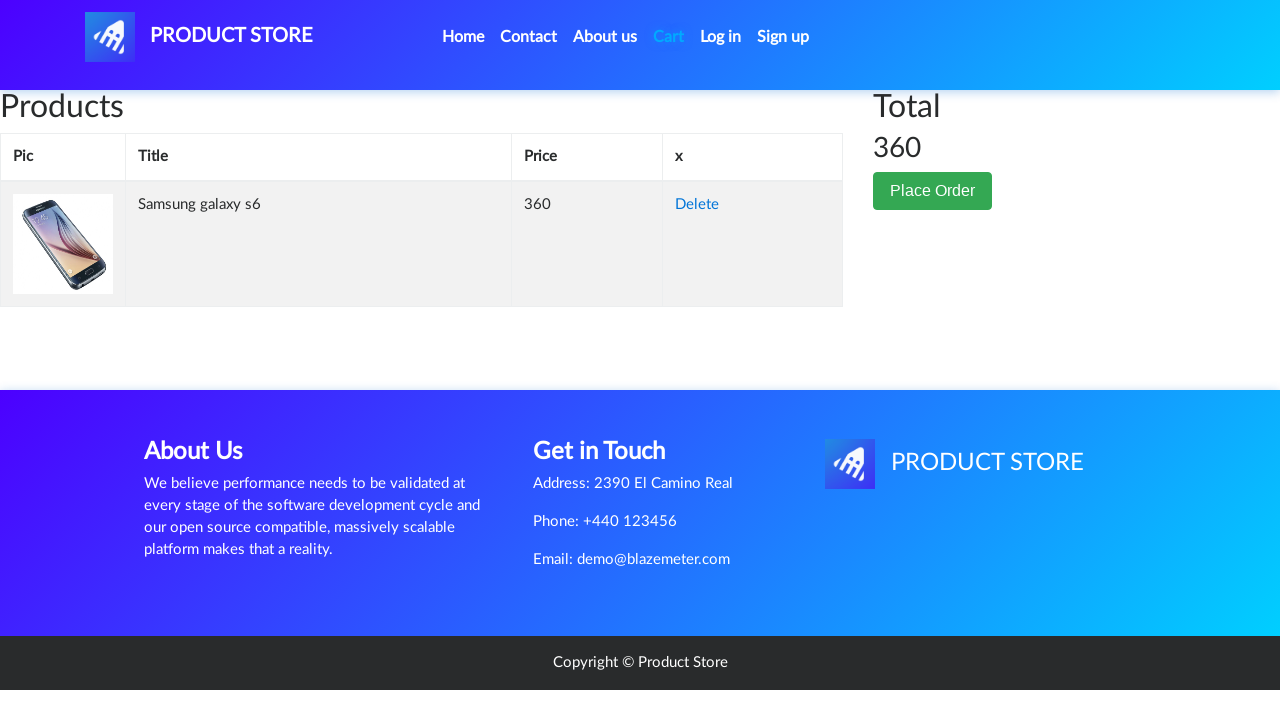

Clicked 'Place Order' button at (933, 191) on button:has-text('Place Order')
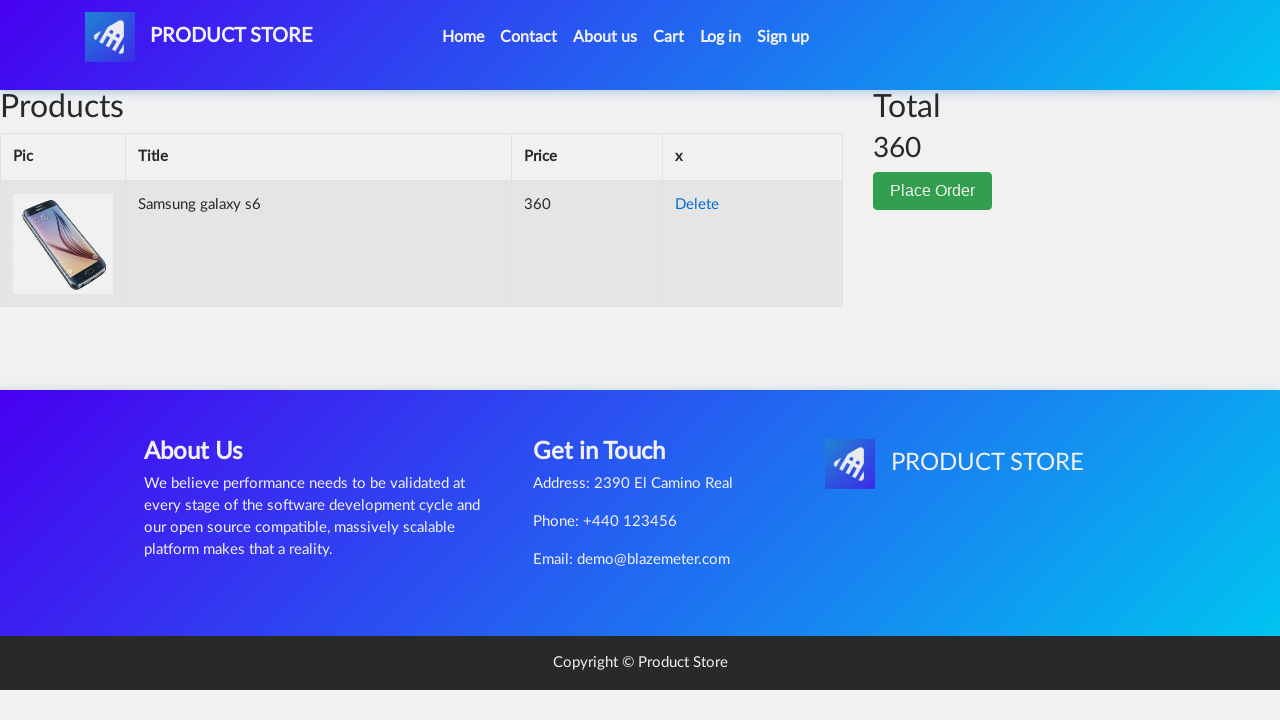

Order modal appeared - ready to verify Credit Card label spelling
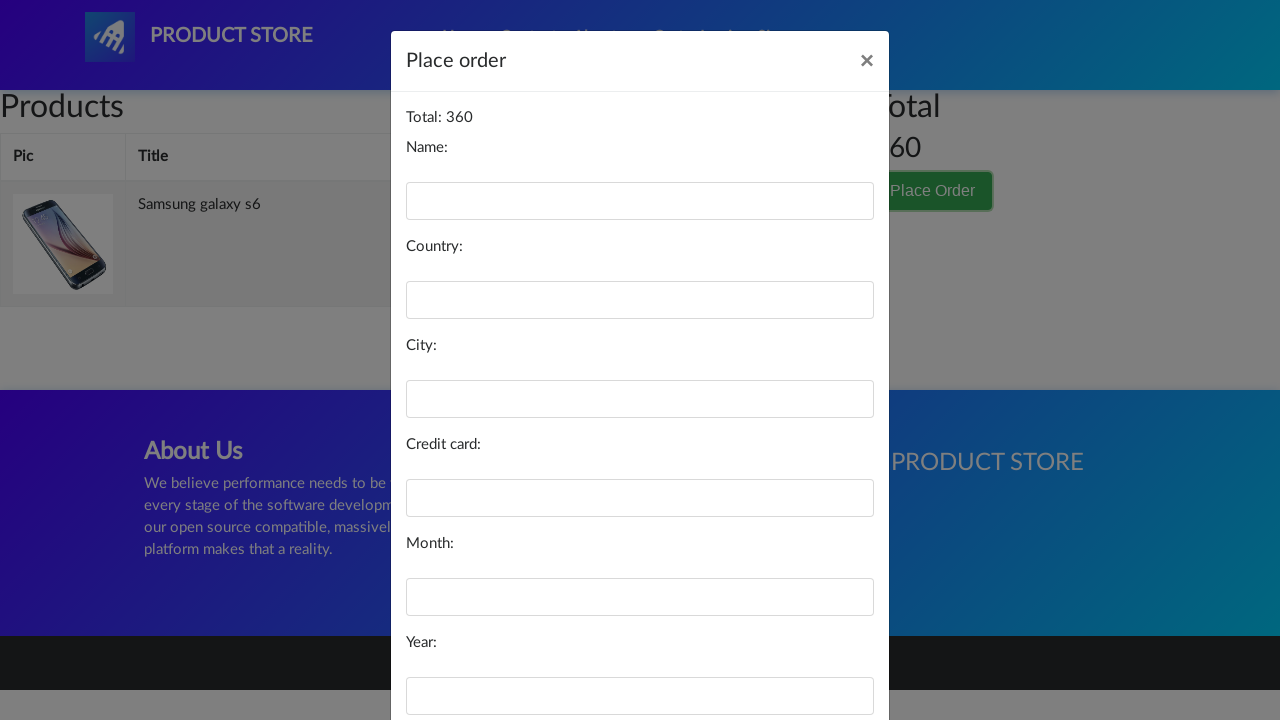

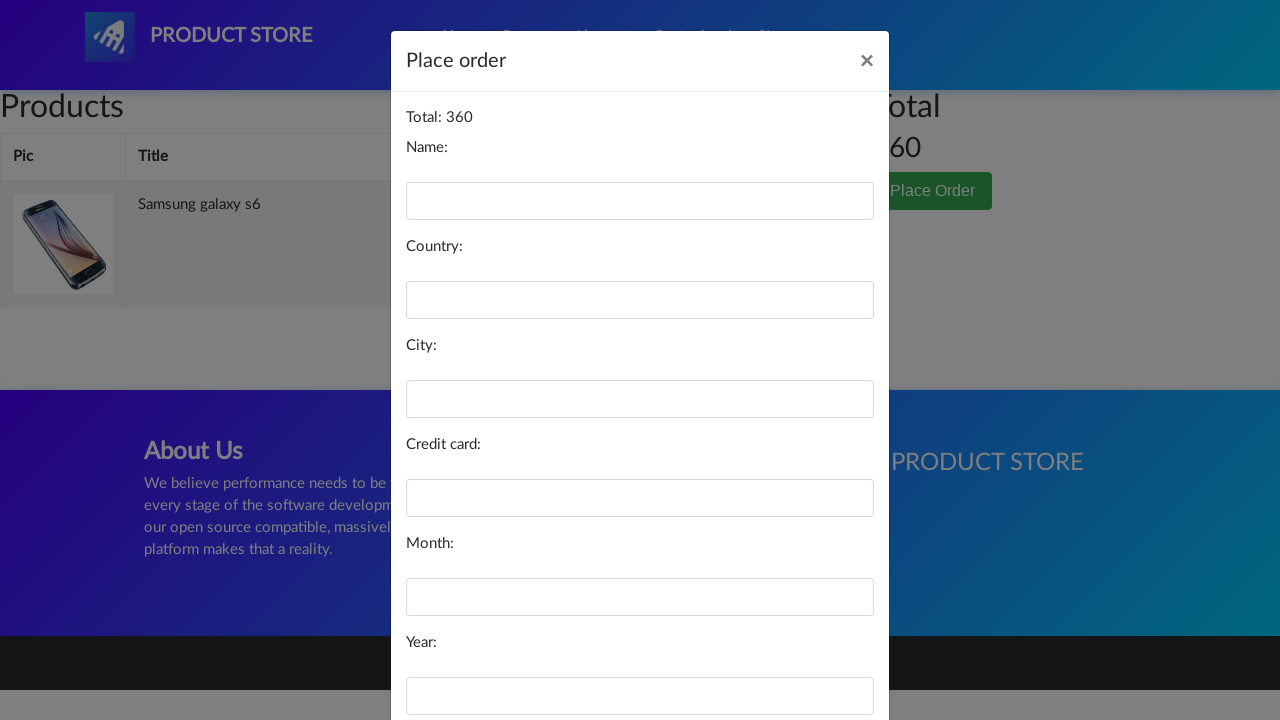